Tests iframe handling by switching between multiple frames and back to the main content

Starting URL: https://demoqa.com/frames

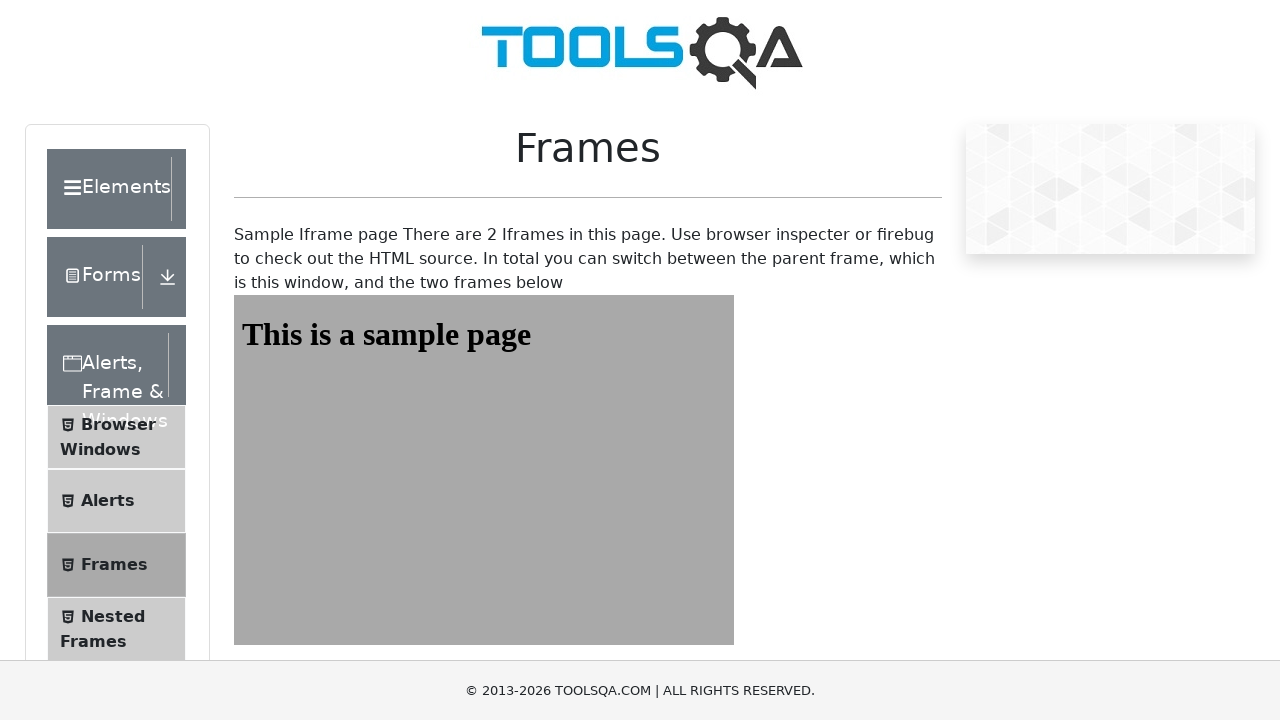

Navigated to iframe handling test page at https://demoqa.com/frames
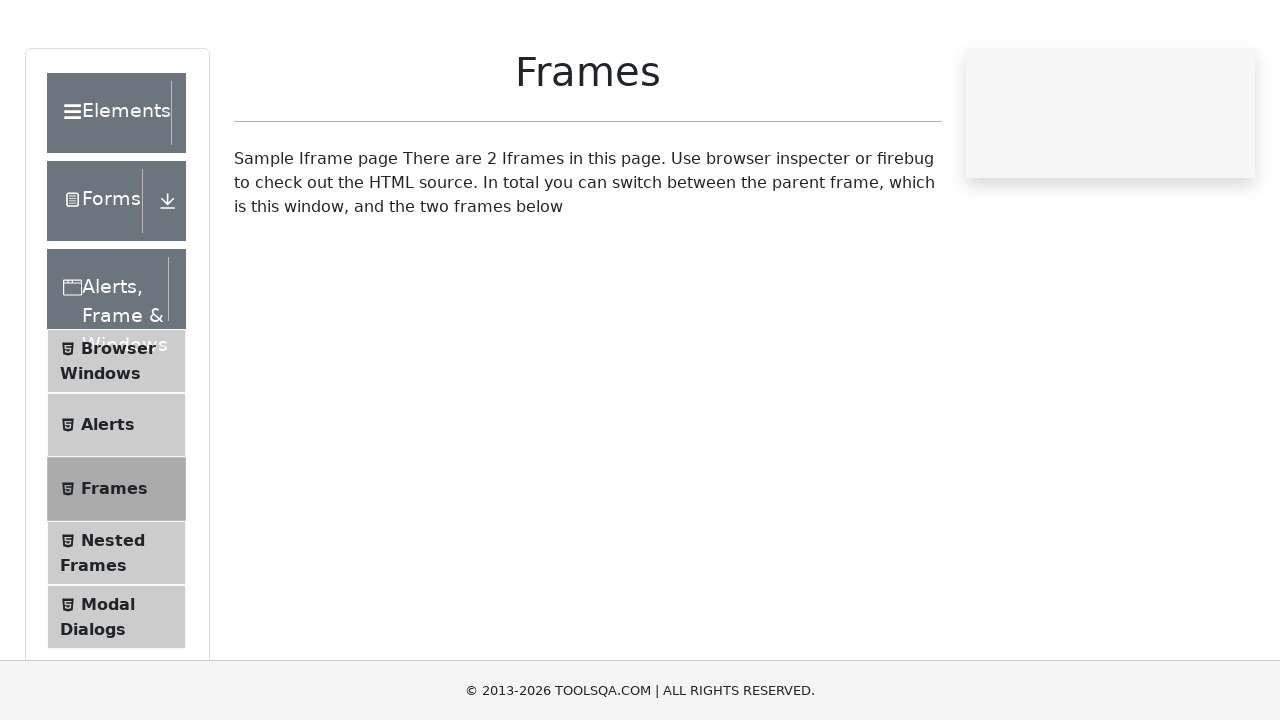

Located first iframe with id 'frame1'
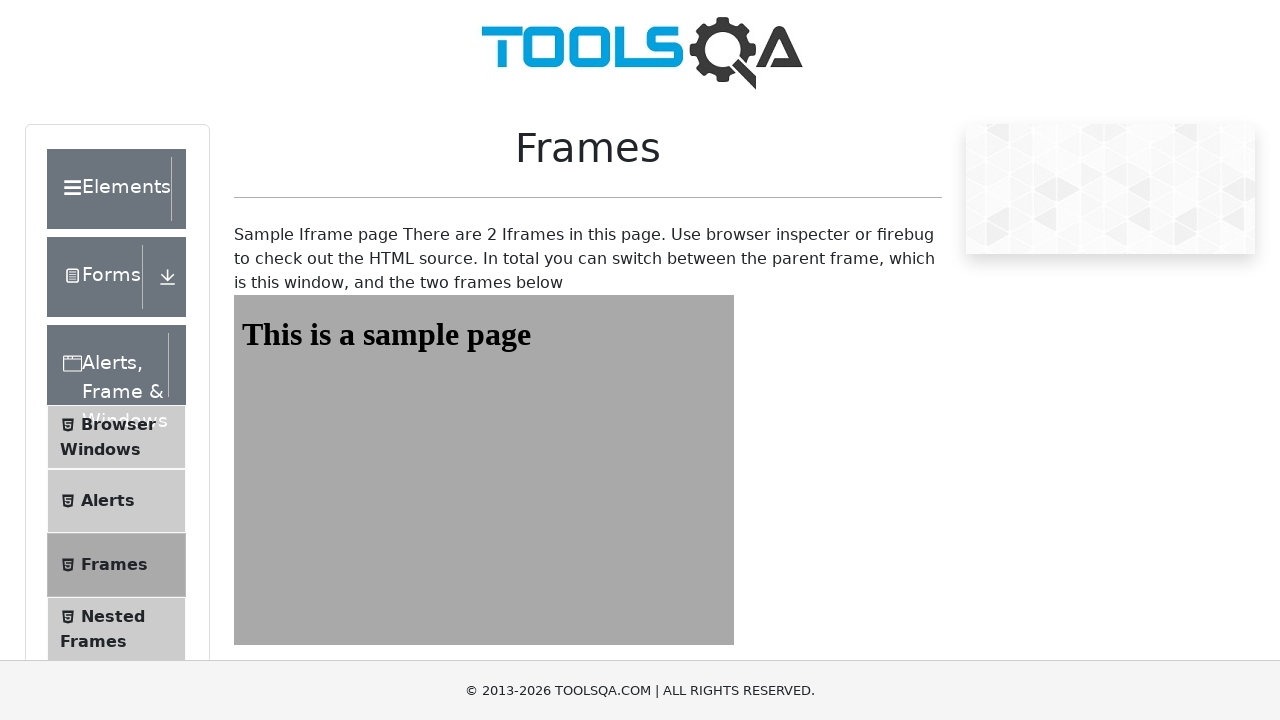

Located h1 element in first frame
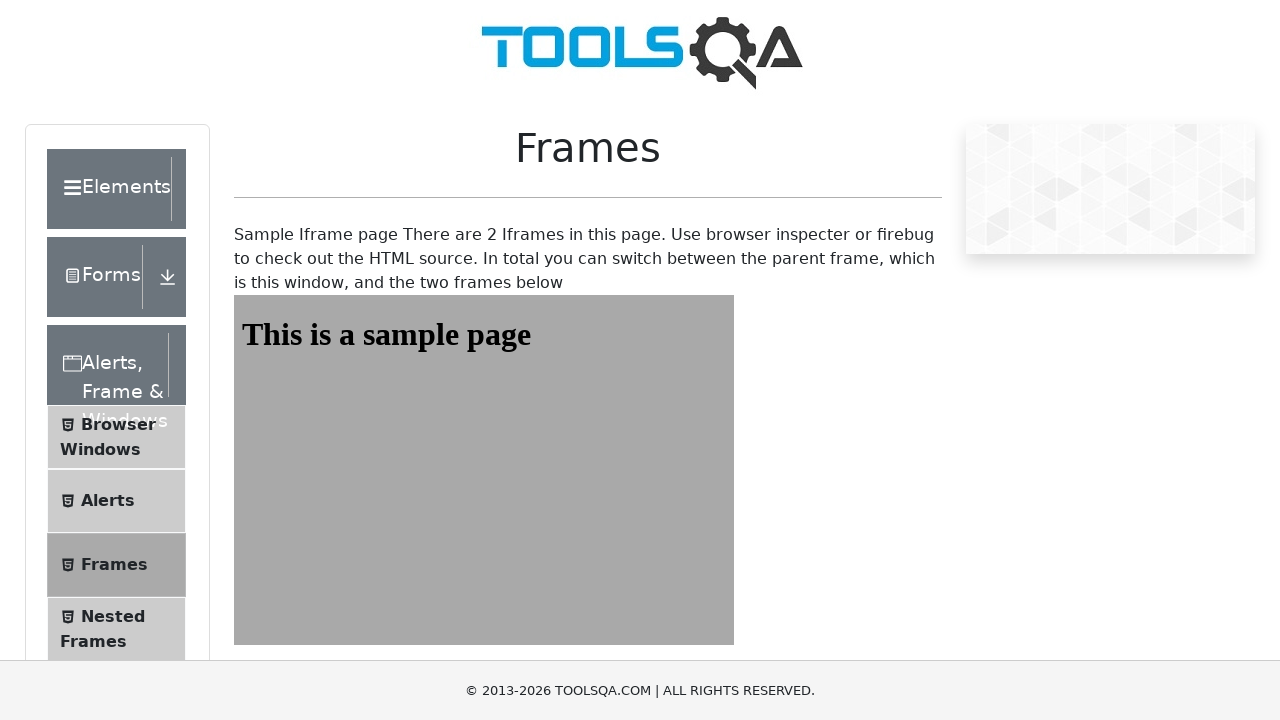

Retrieved text content from first frame header: 'This is a sample page'
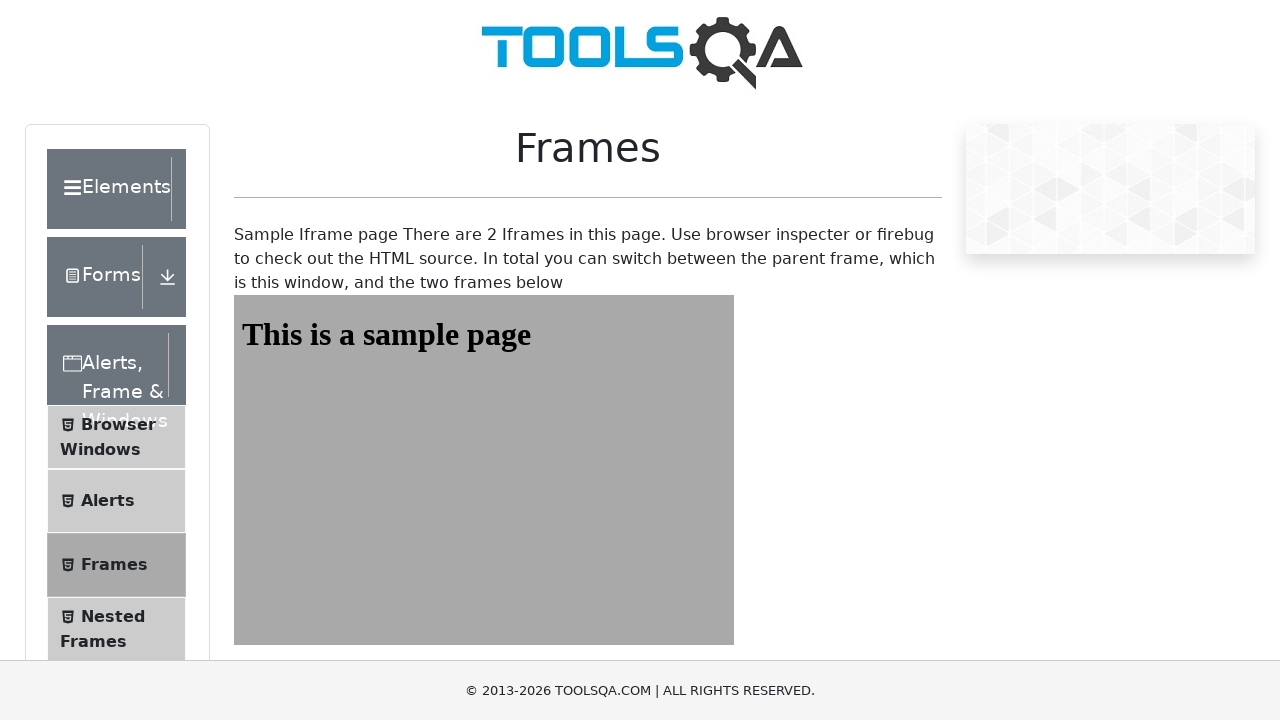

Located second iframe with id 'frame2'
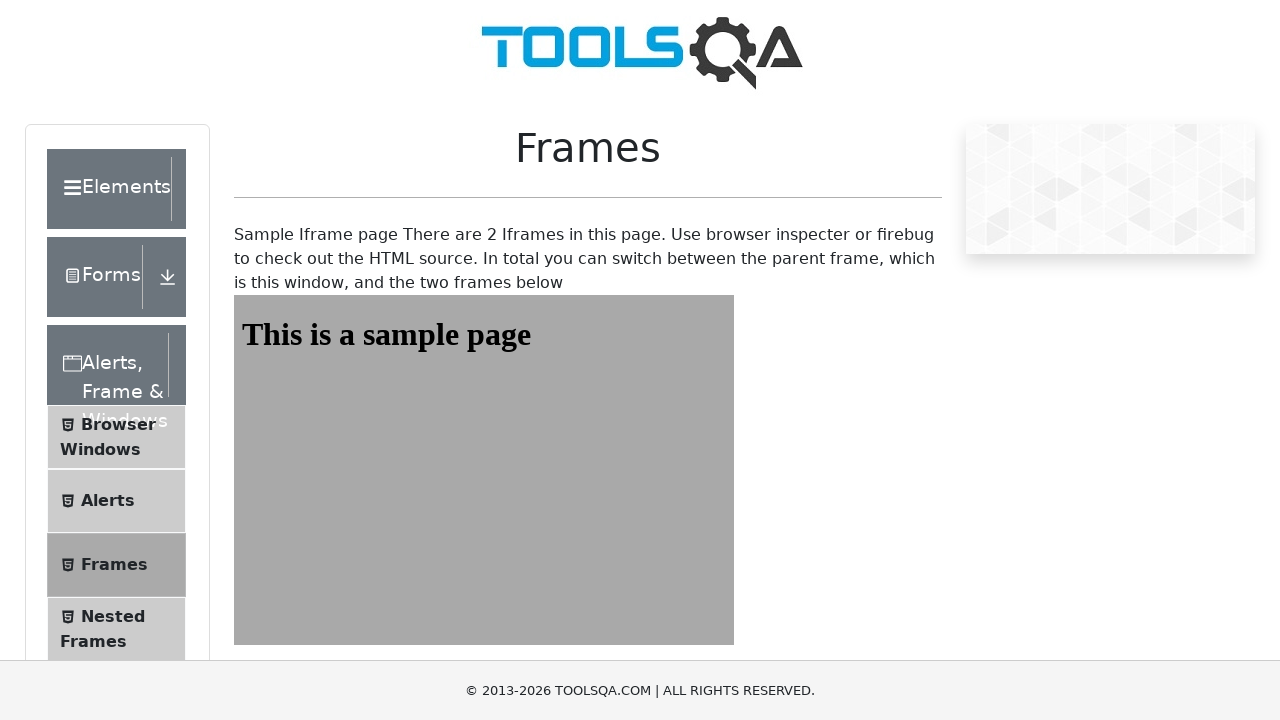

Located element with id 'sampleHeading' in second frame
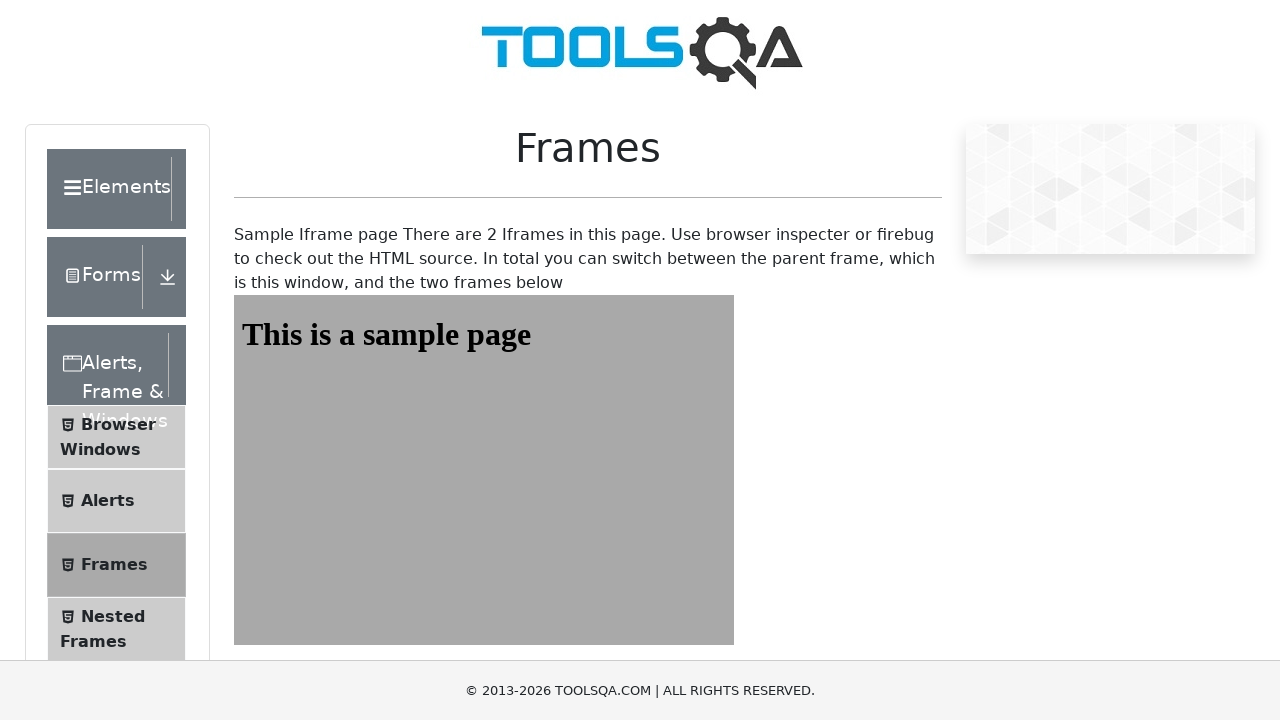

Retrieved text content from second frame header: 'This is a sample page'
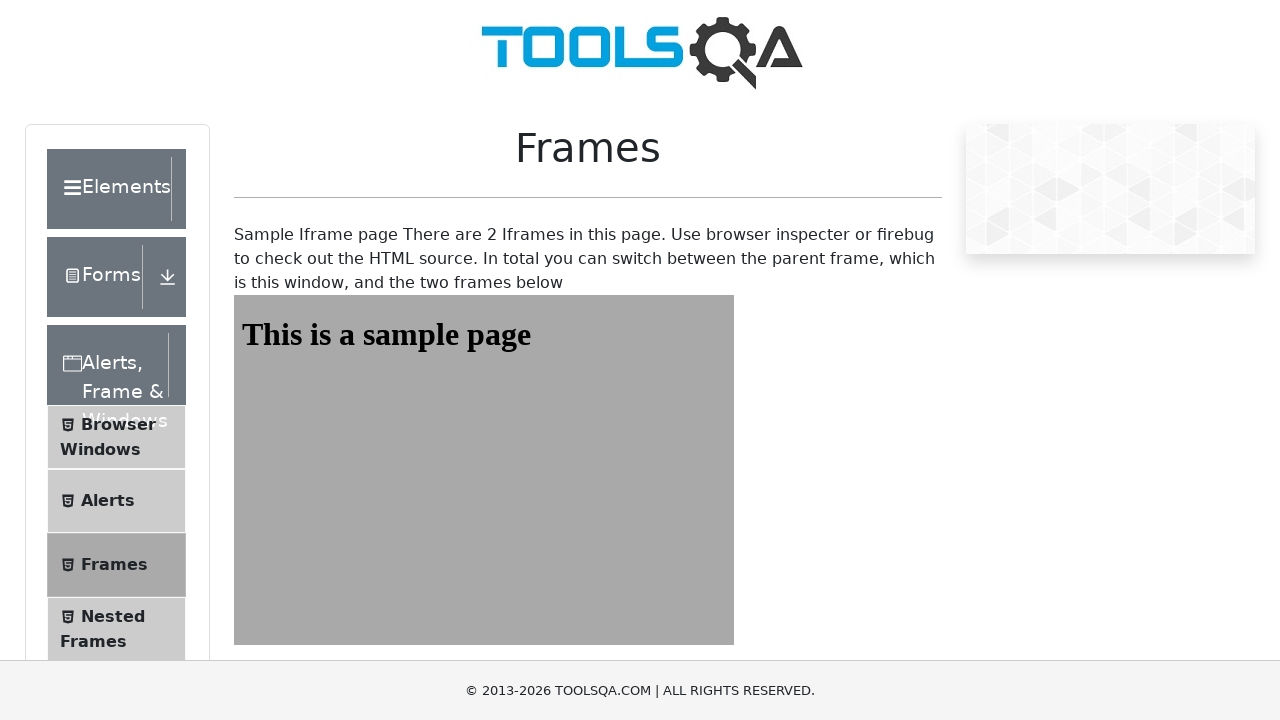

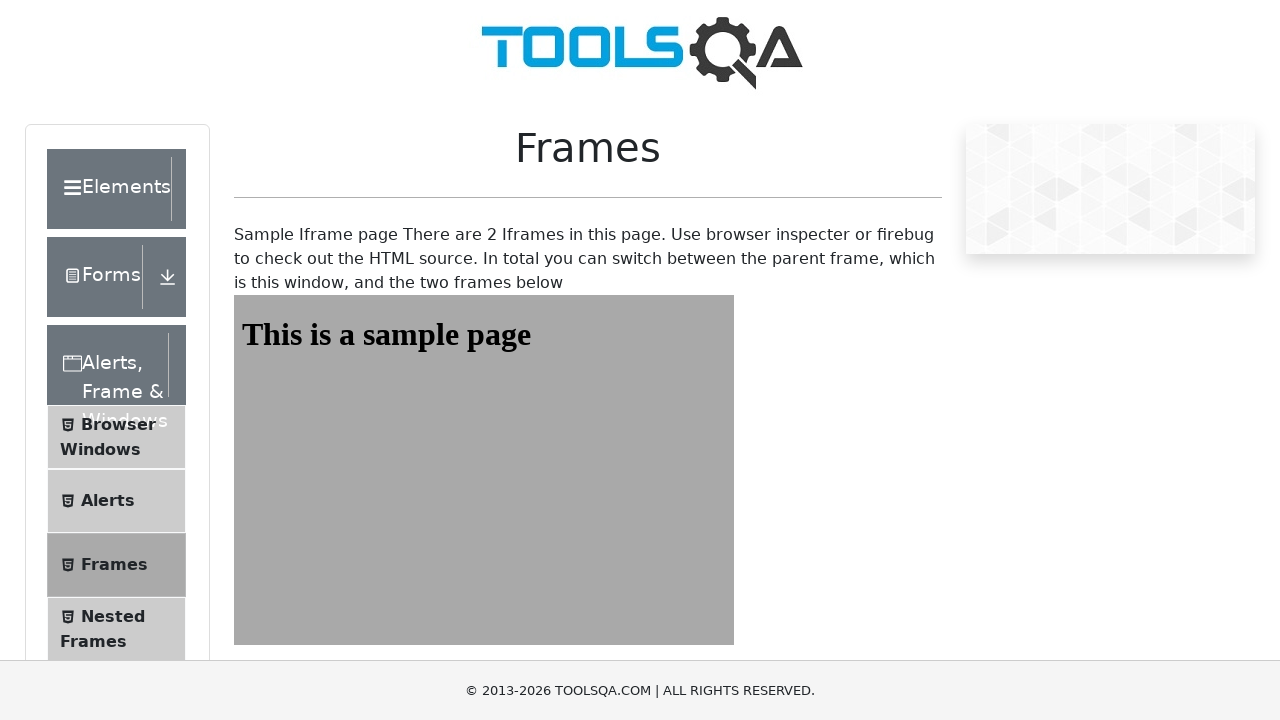